Tests JavaScript Confirm dialog by clicking the Confirm button using JavaScript execution and accepting the dialog

Starting URL: https://the-internet.herokuapp.com/javascript_alerts

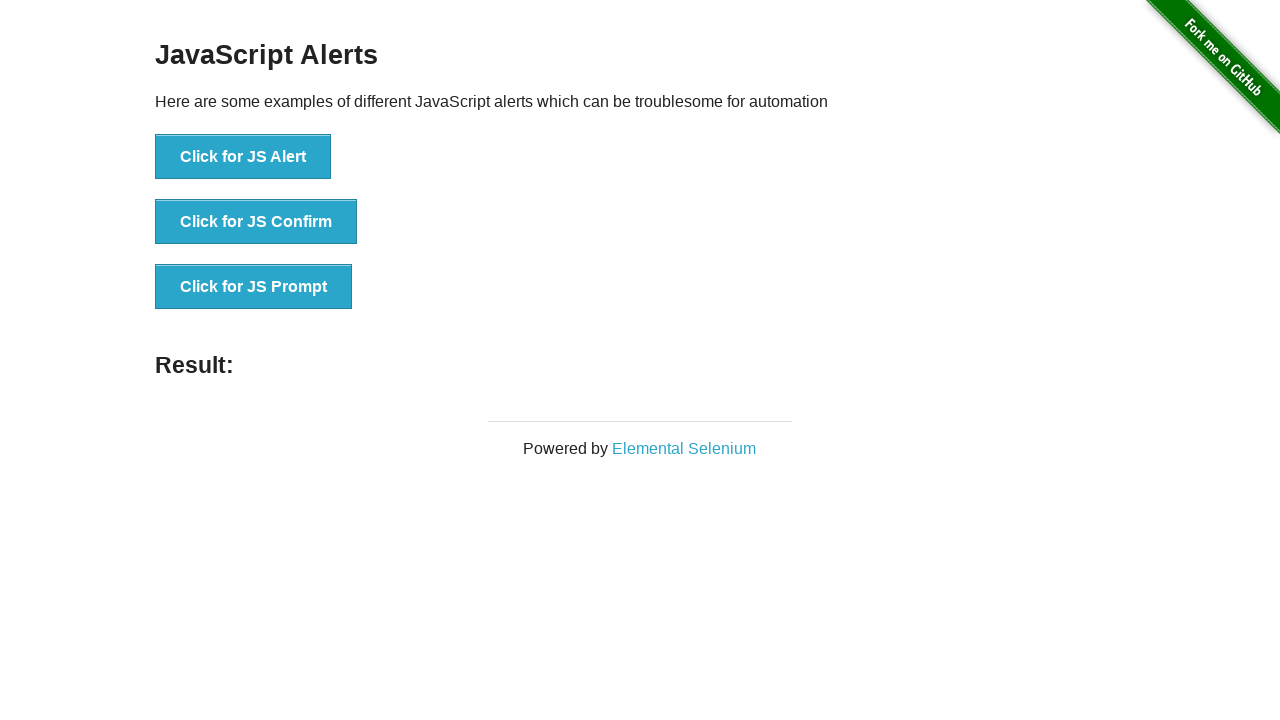

Set up dialog handler to accept confirmation dialogs
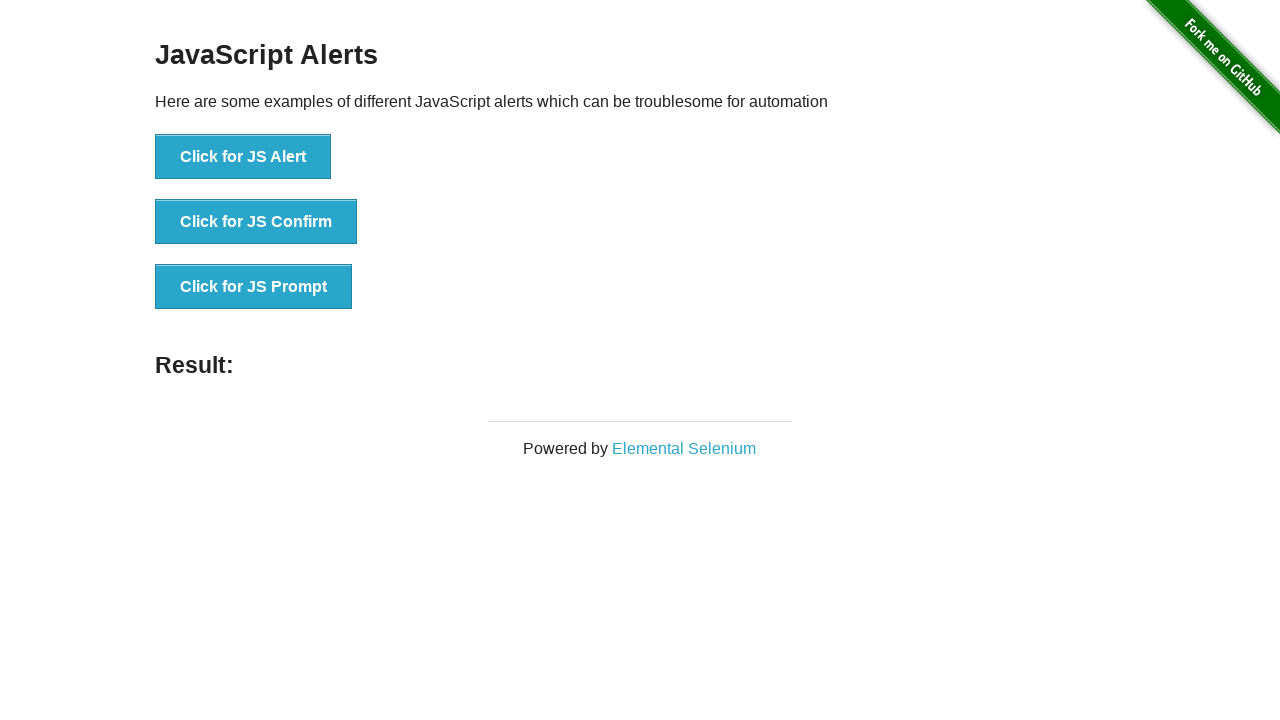

Clicked Confirm button using JavaScript execution
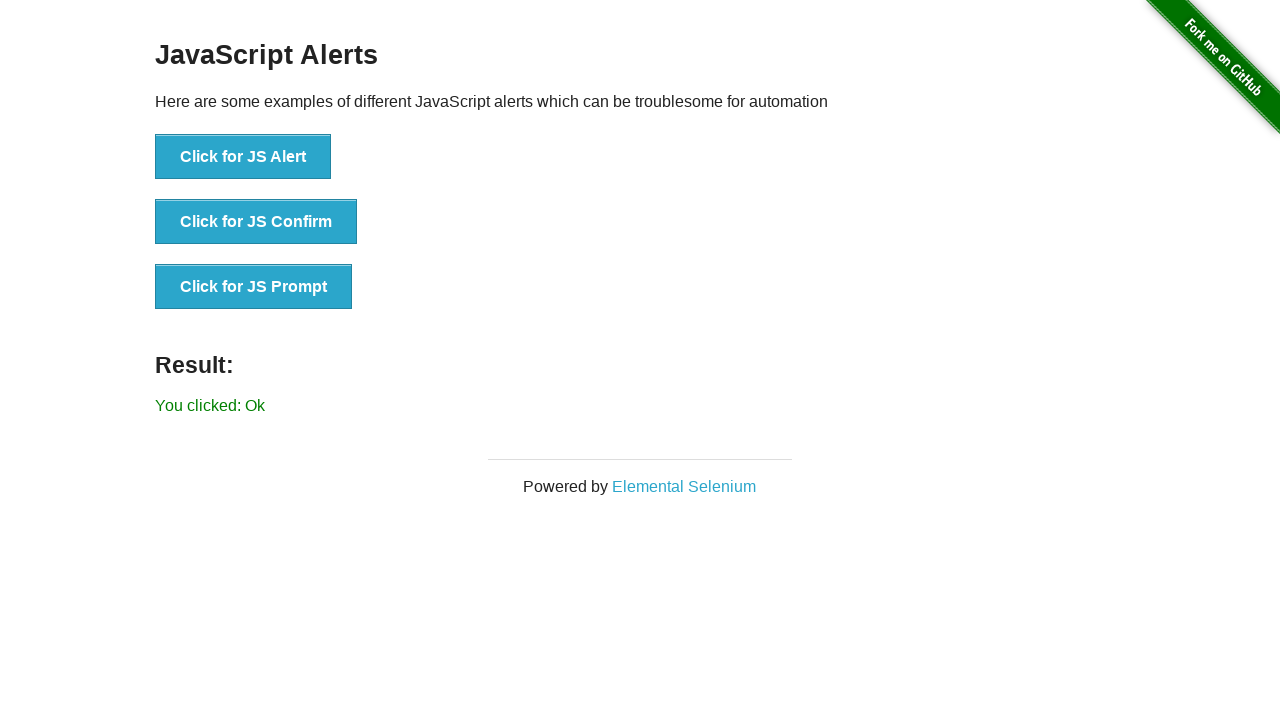

Result message appeared after accepting the dialog
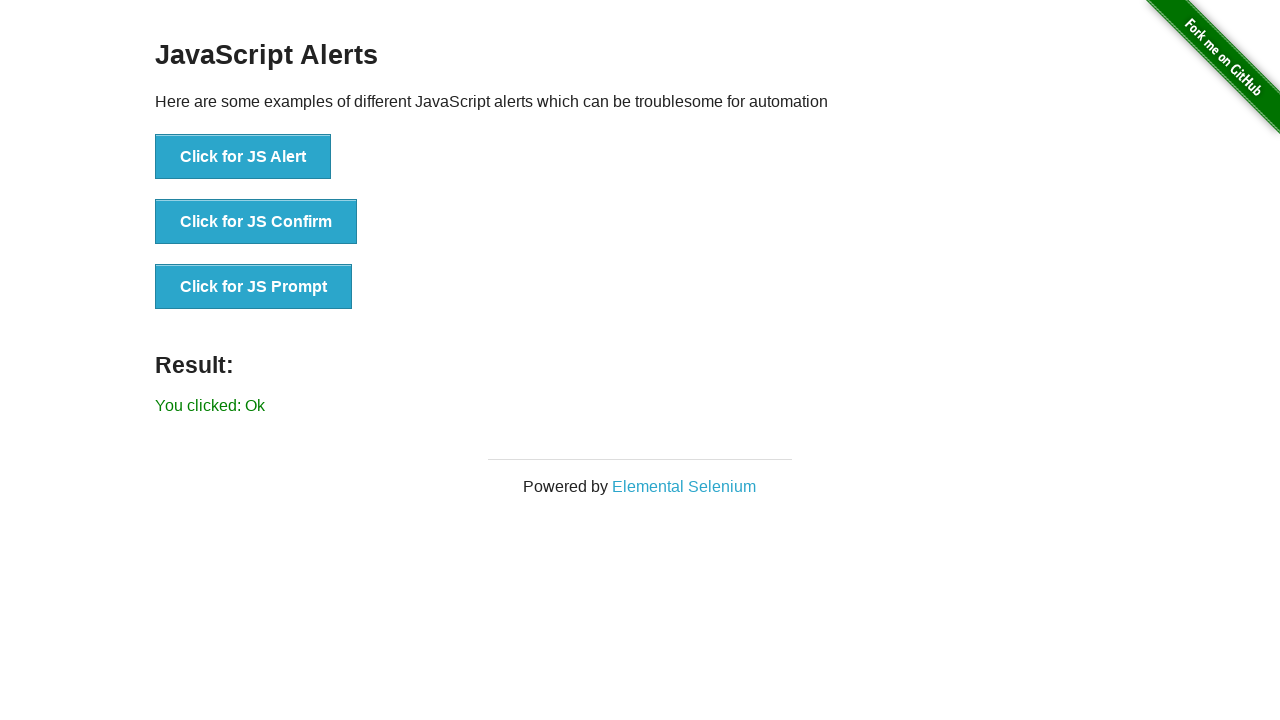

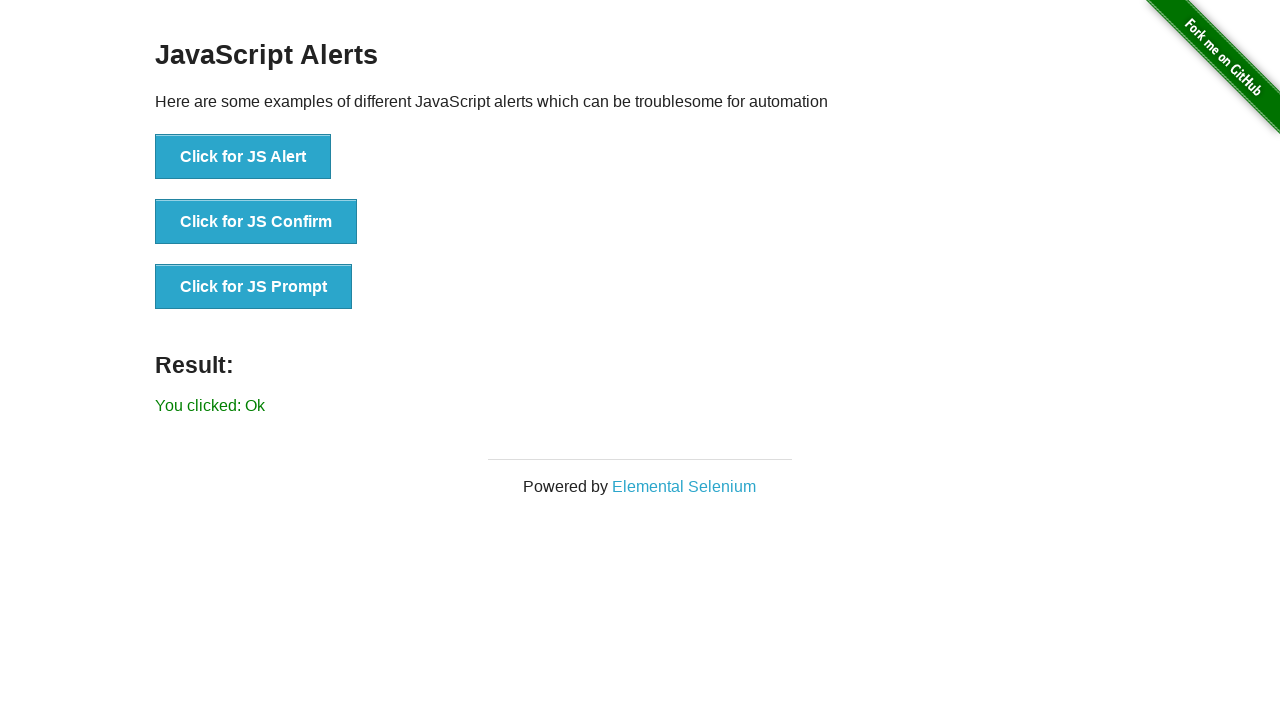